Verifies that the DemoBlaze home page loads successfully by checking that main UI components like navbar and product categories are visible.

Starting URL: https://www.demoblaze.com/

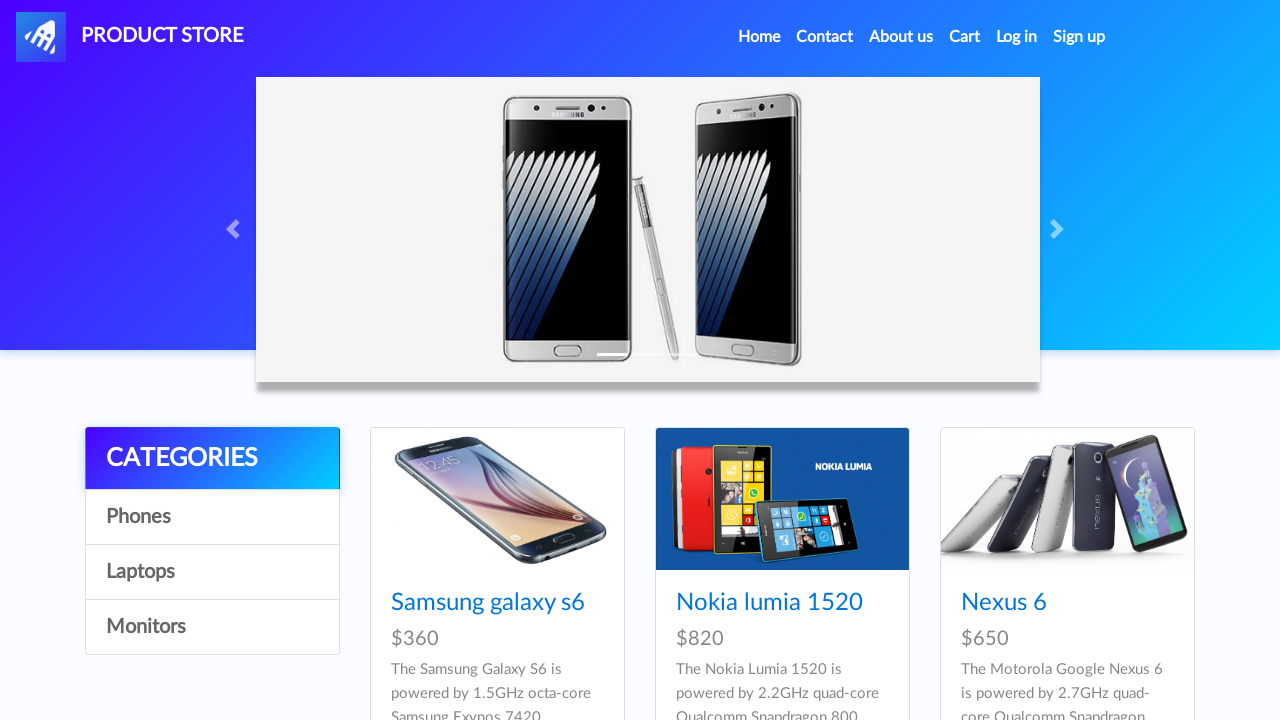

Navbar element loaded and visible
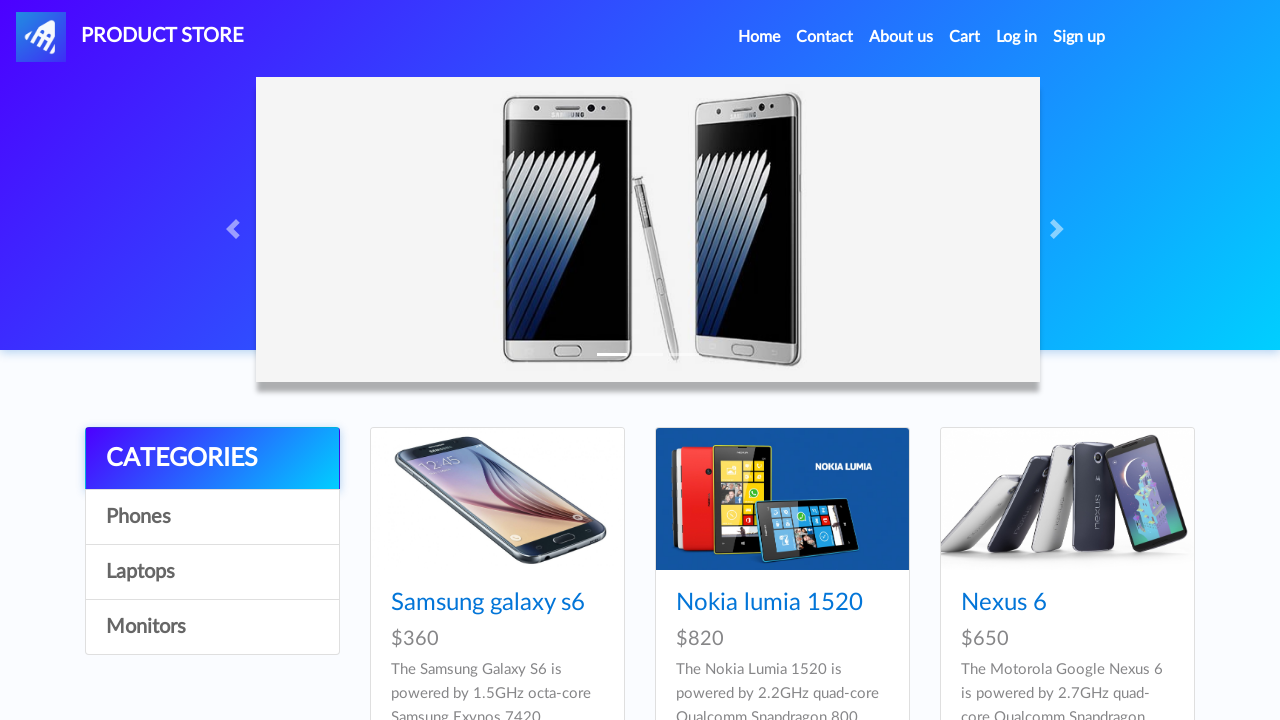

Product categories section loaded
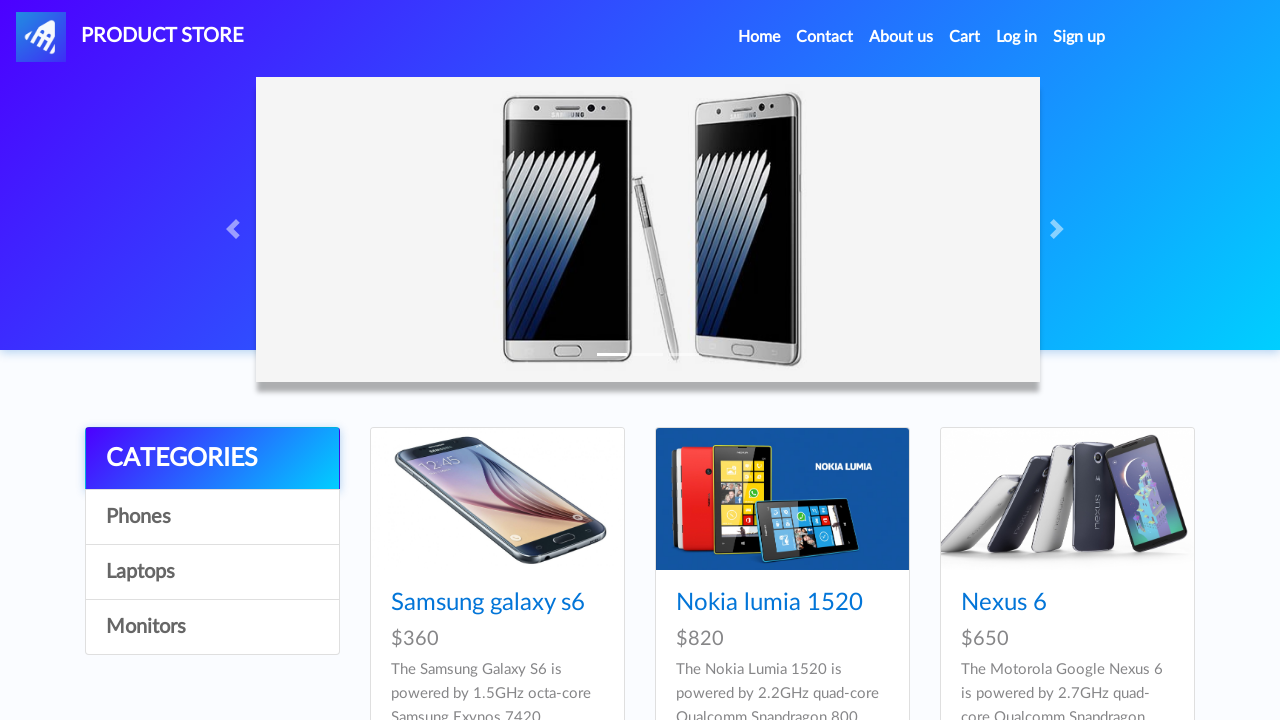

Product cards loaded and visible
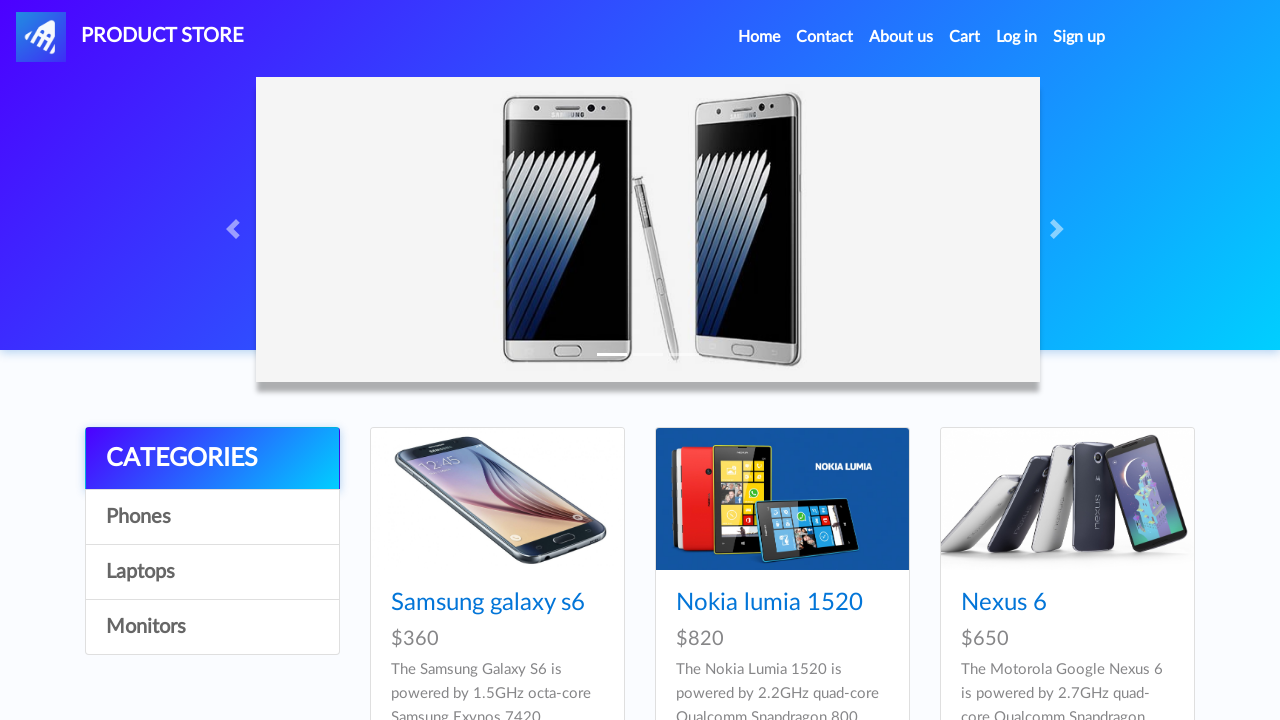

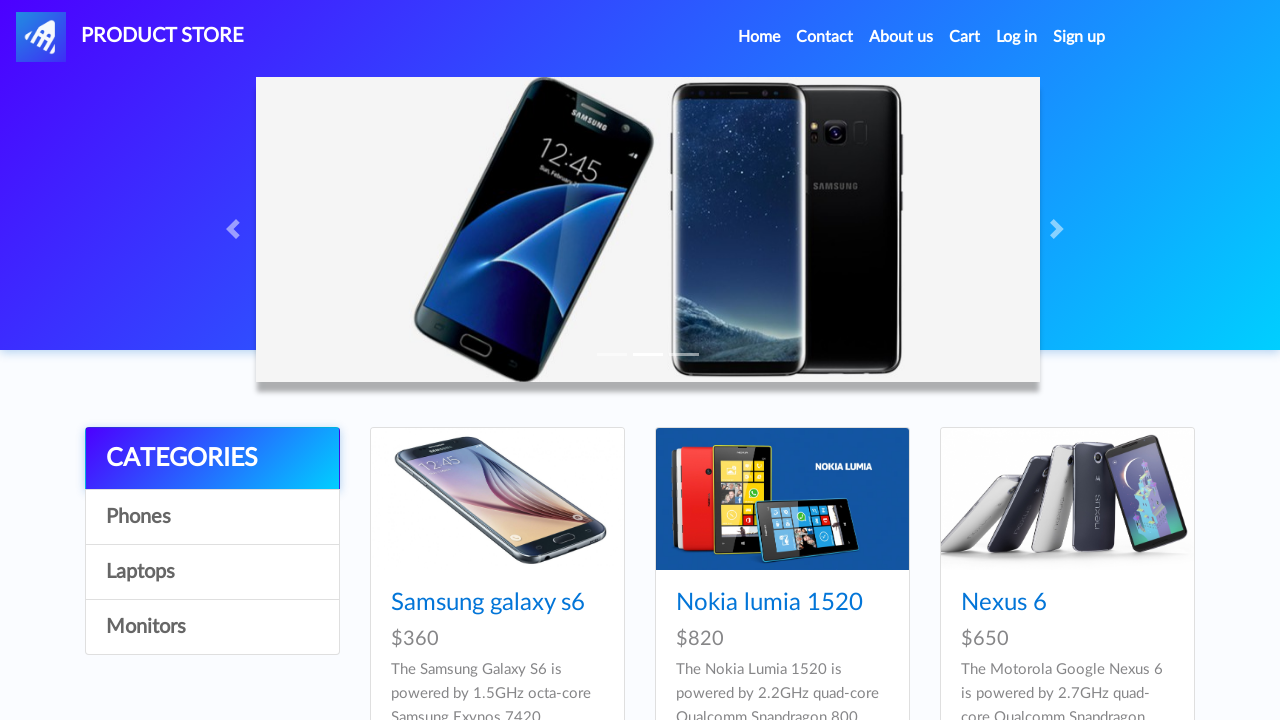